Tests iframe handling by switching to a demo frame, clicking a selectable list item, then switching back to main content and clicking the Download link.

Starting URL: http://jqueryui.com/selectable/

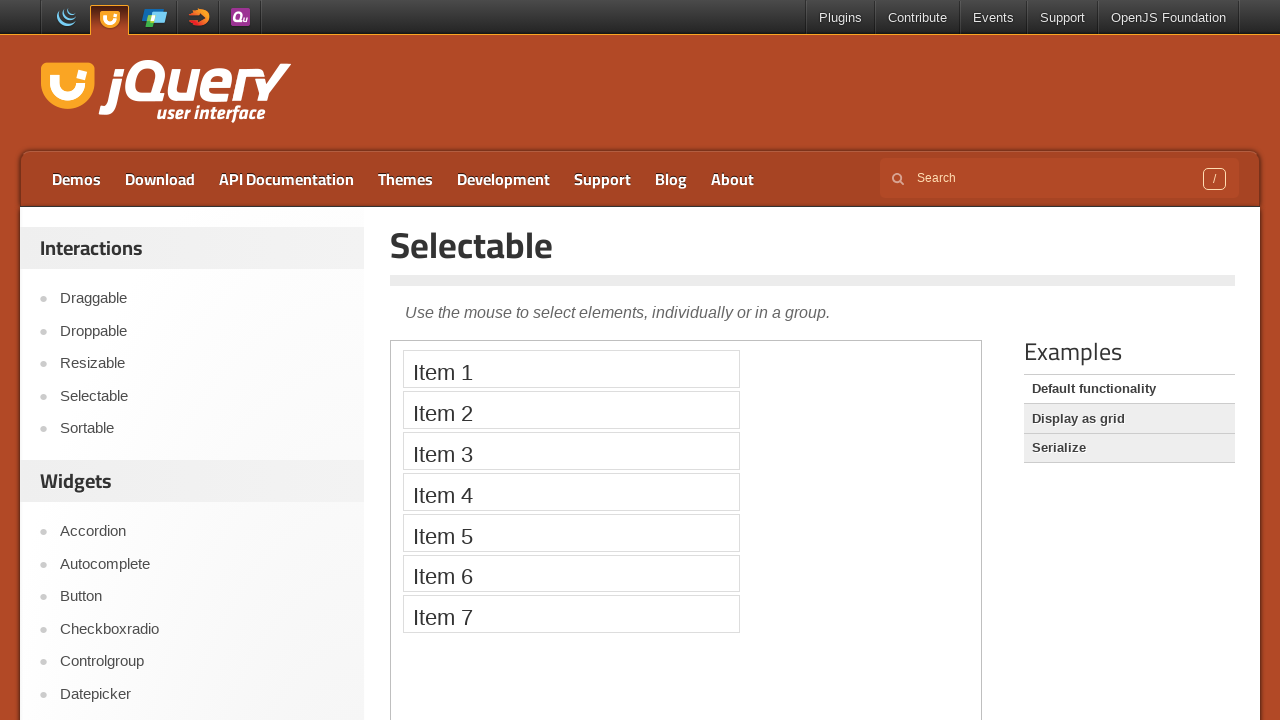

Located the demo iframe
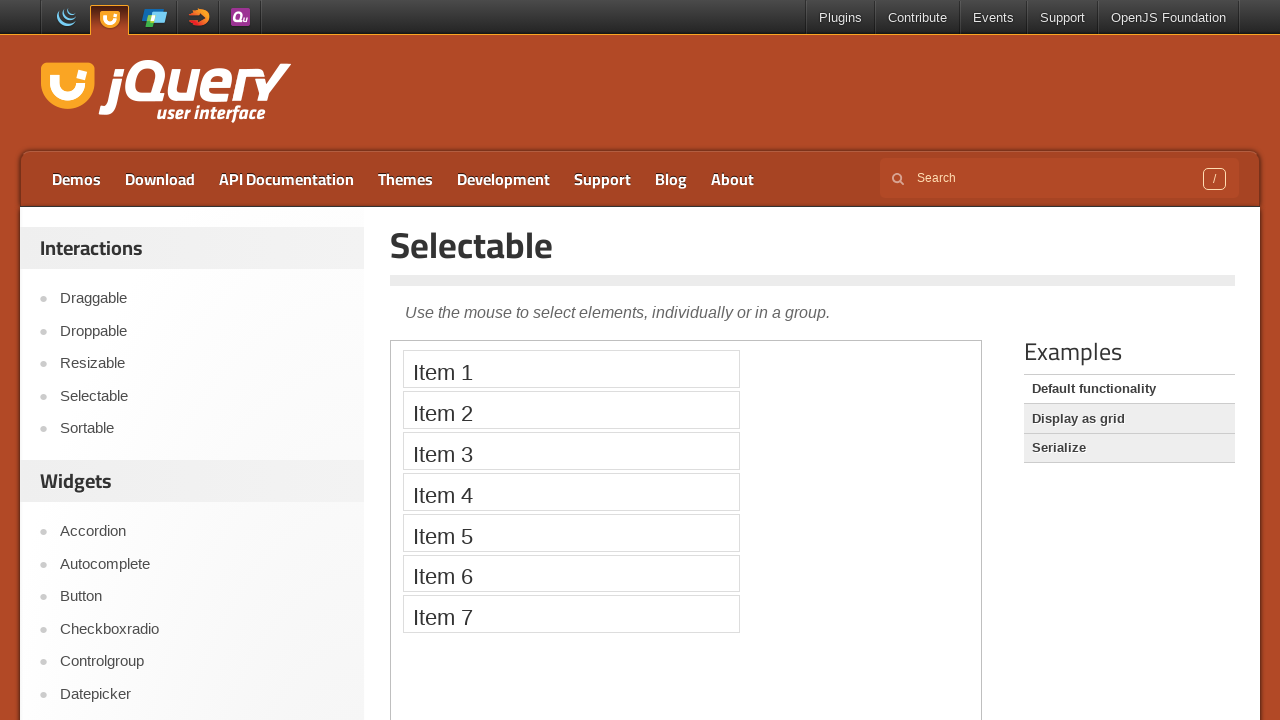

Clicked the third selectable list item in the demo frame at (571, 451) on .demo-frame >> internal:control=enter-frame >> #selectable li:nth-child(3)
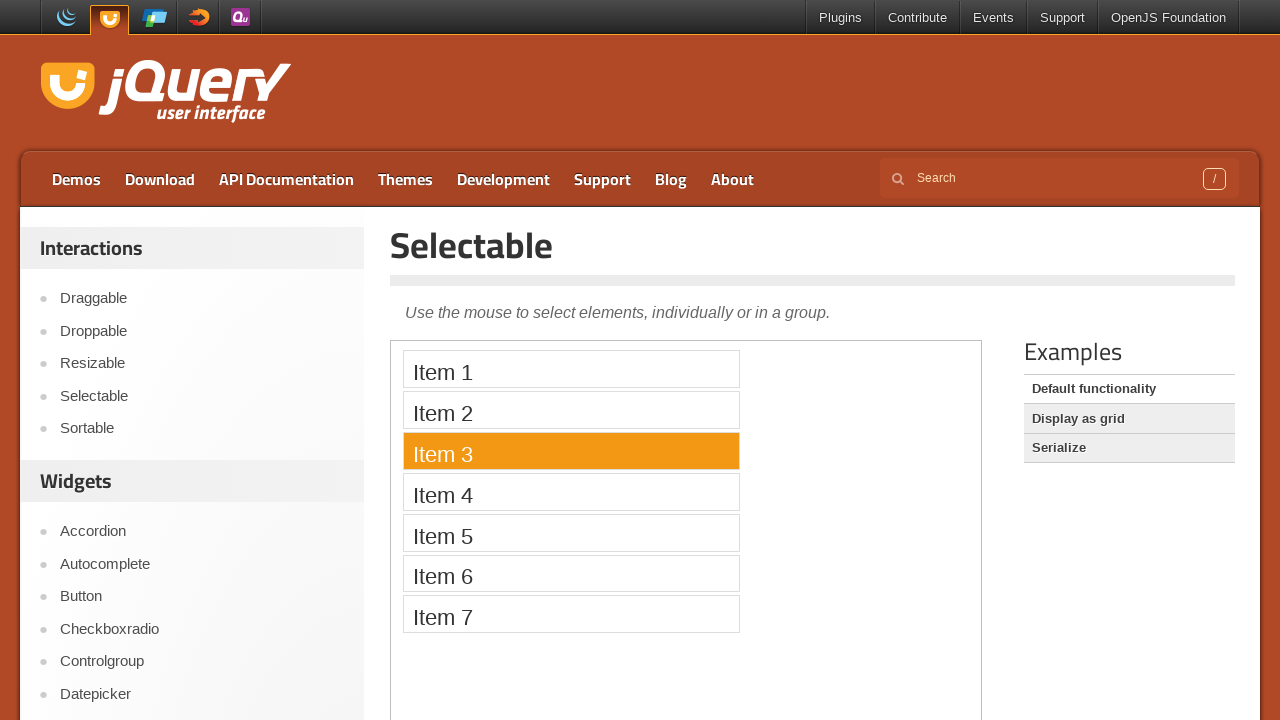

Clicked the Download link in the main content at (160, 179) on a:has-text('Download')
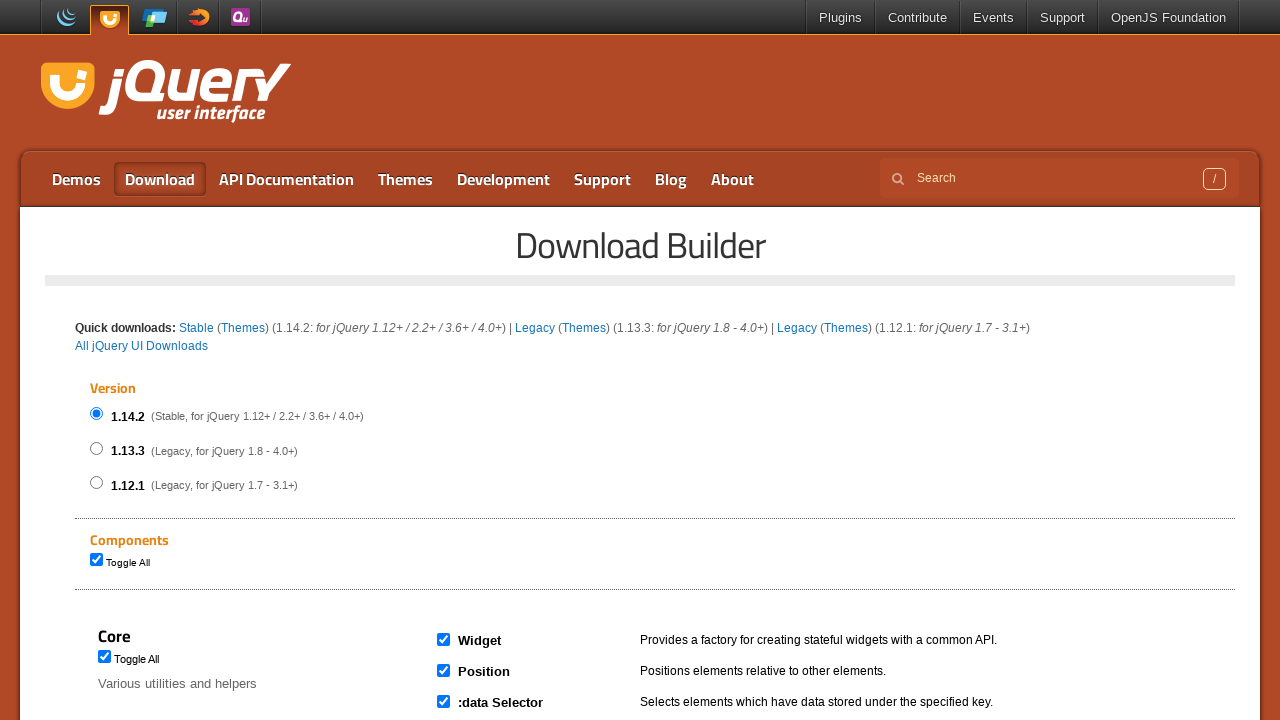

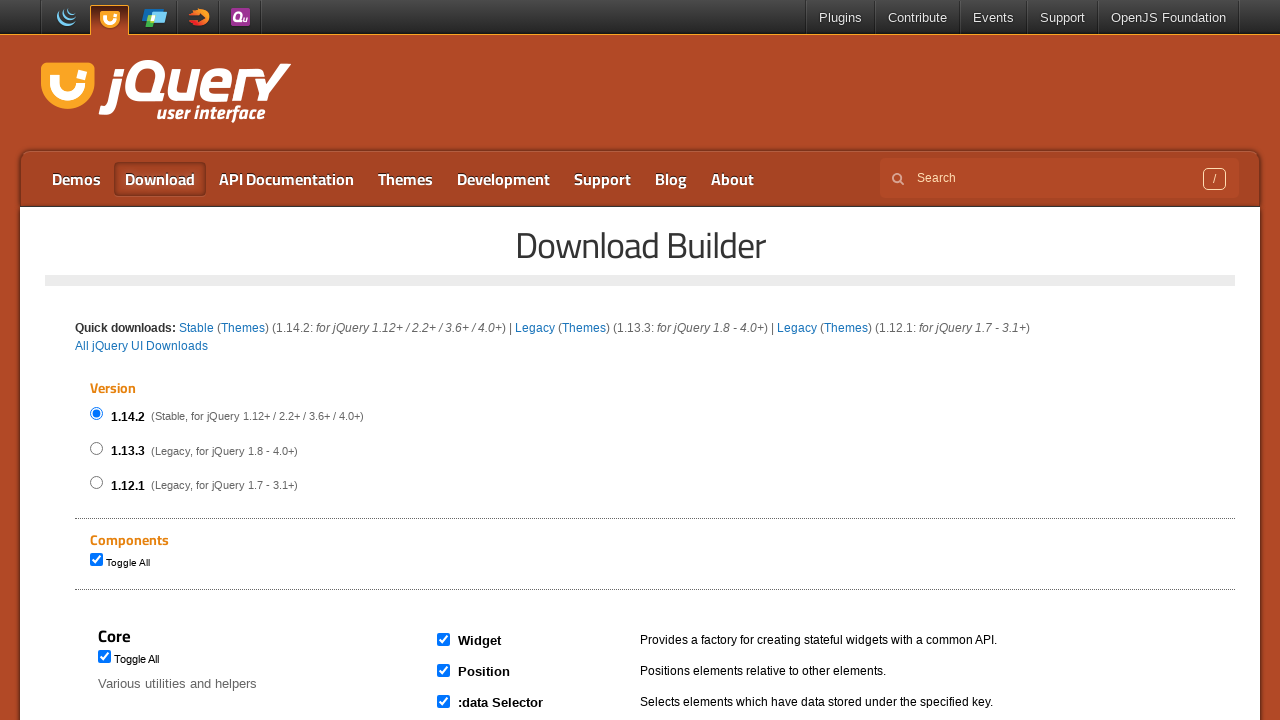